Tests sortable functionality by dragging the first item to the position of the fifth item in a sortable list

Starting URL: https://jqueryui.com/

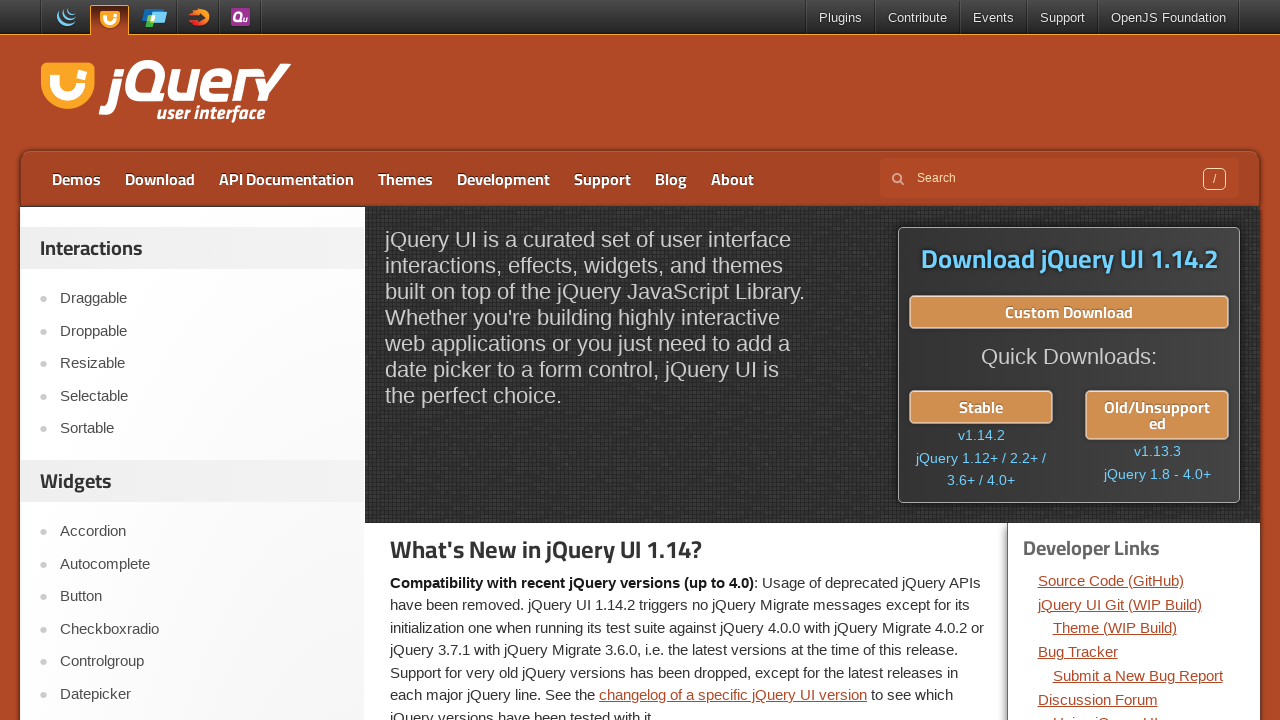

Clicked on Sortable link at (202, 429) on text=Sortable
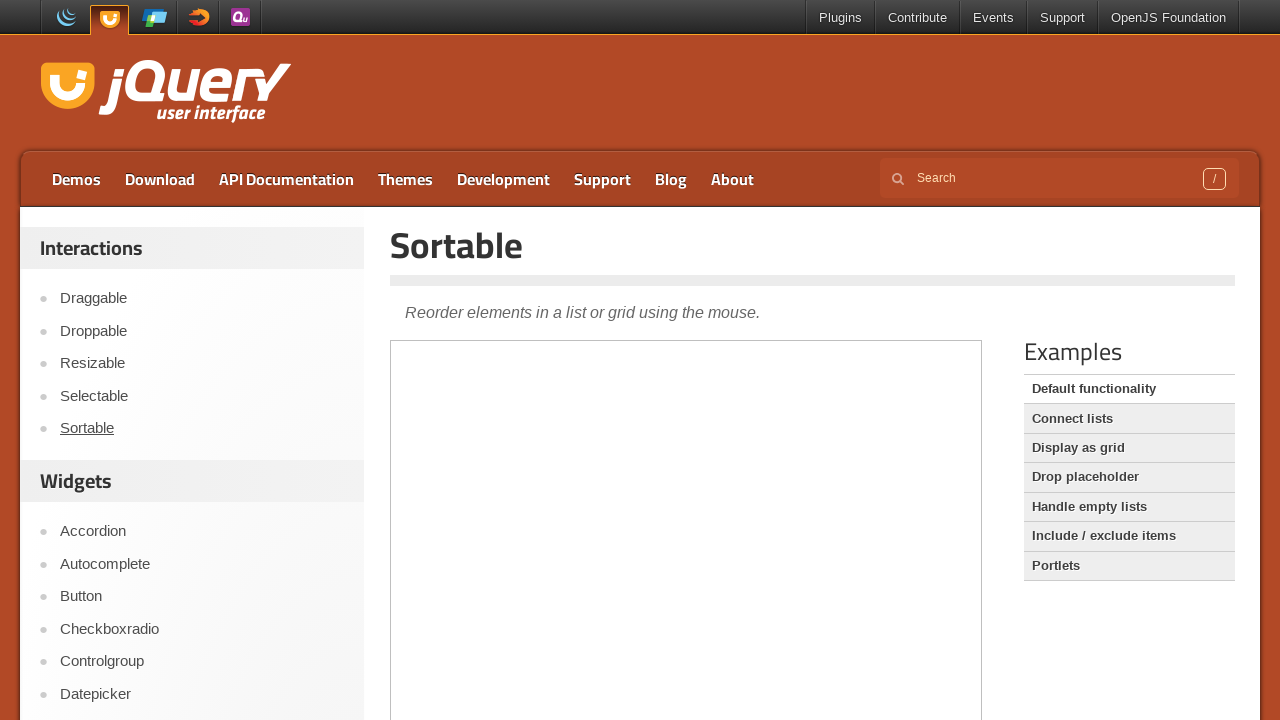

Located demo iframe
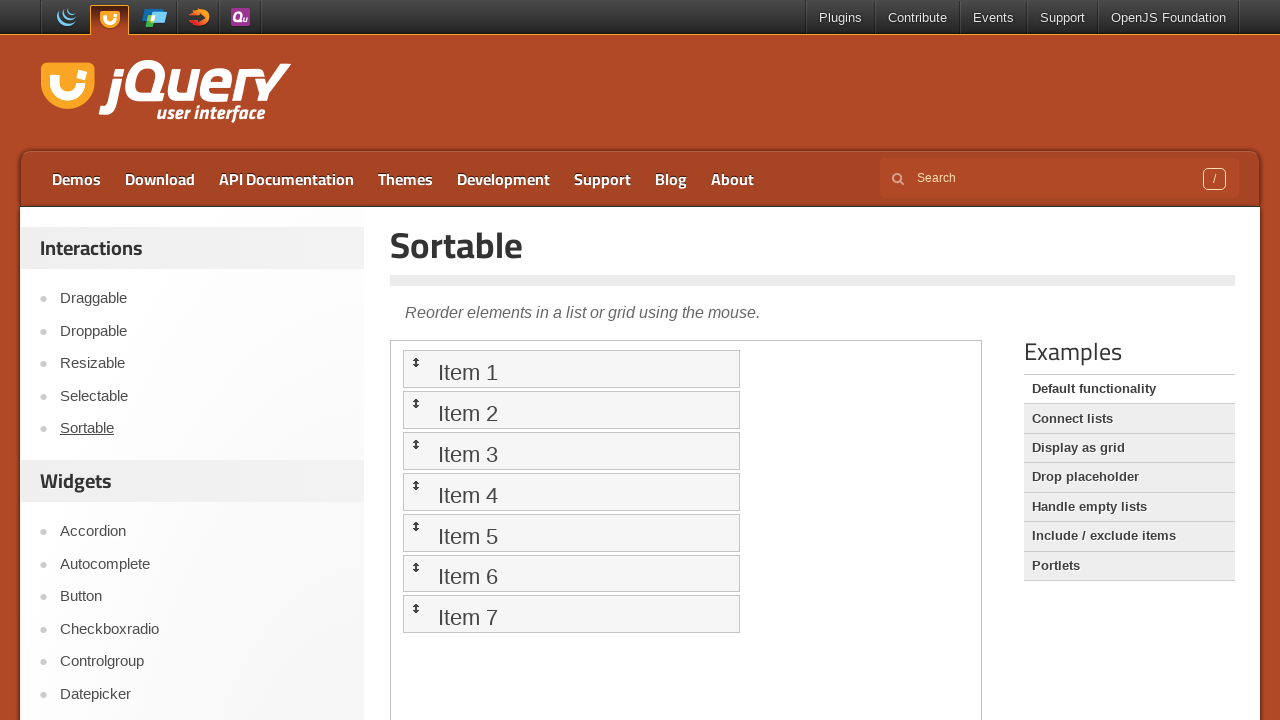

Located first sortable item
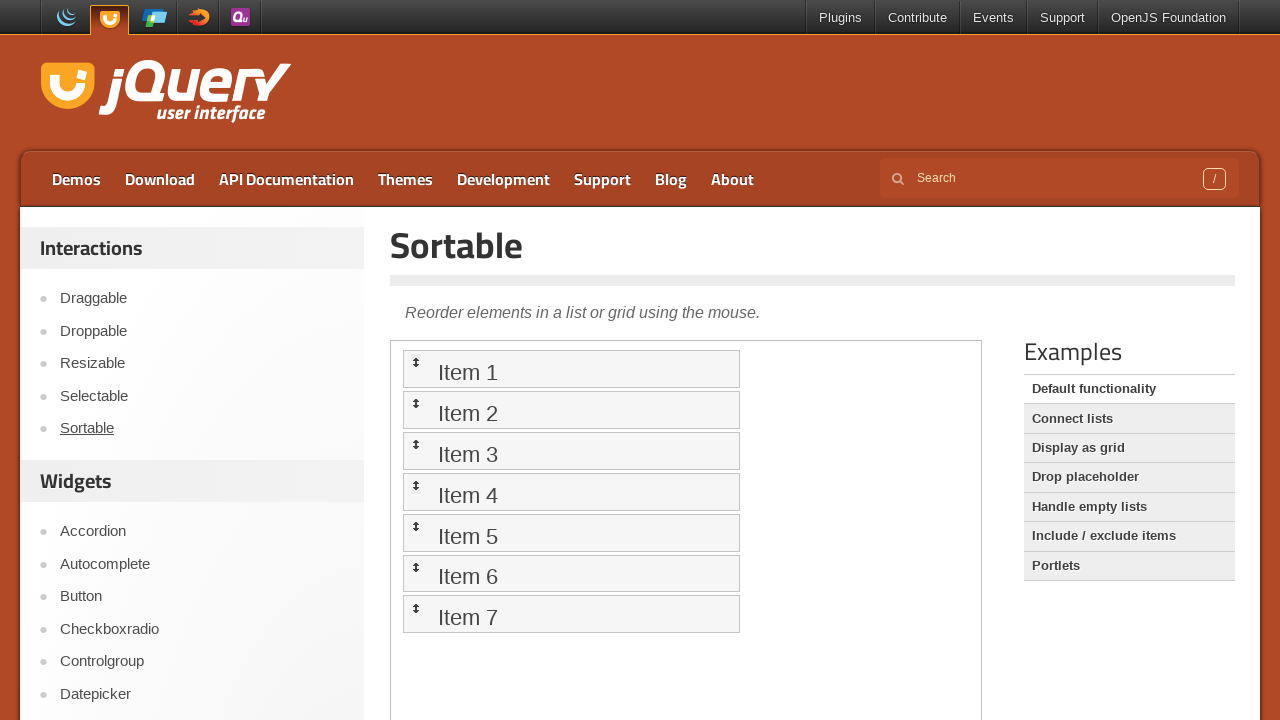

Located fifth sortable item
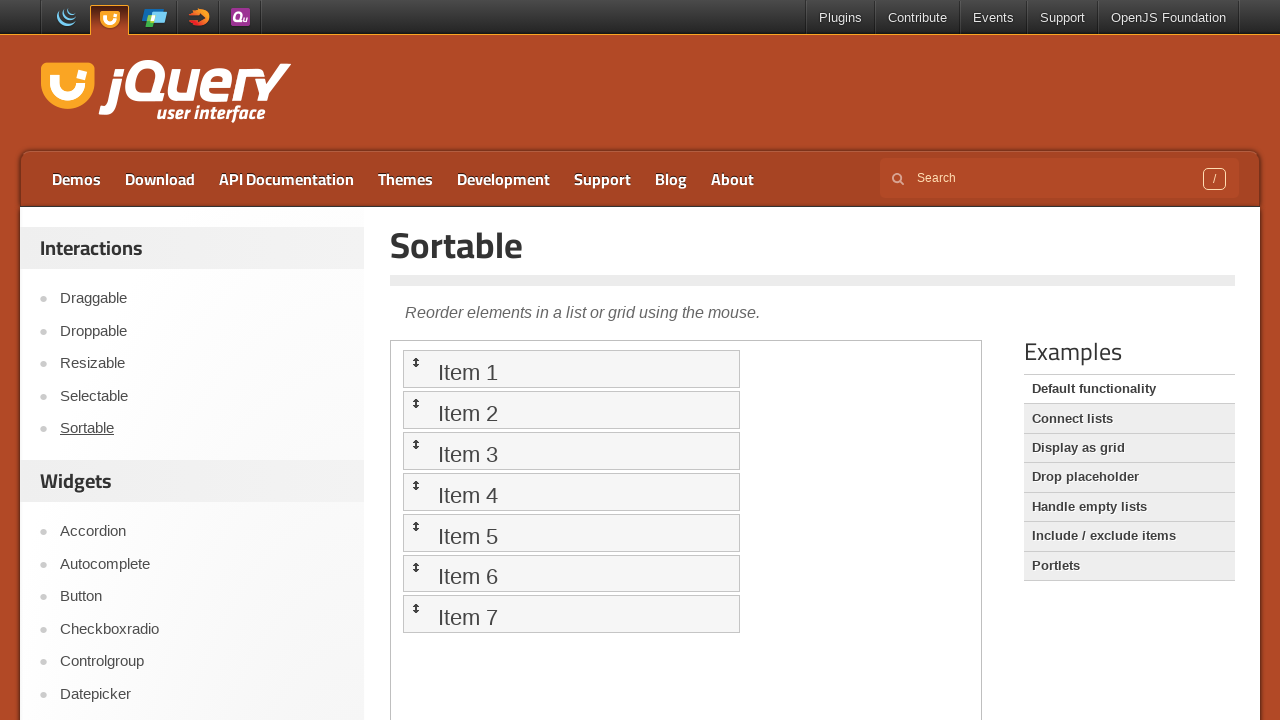

Dragged first item to fifth item's position at (571, 532)
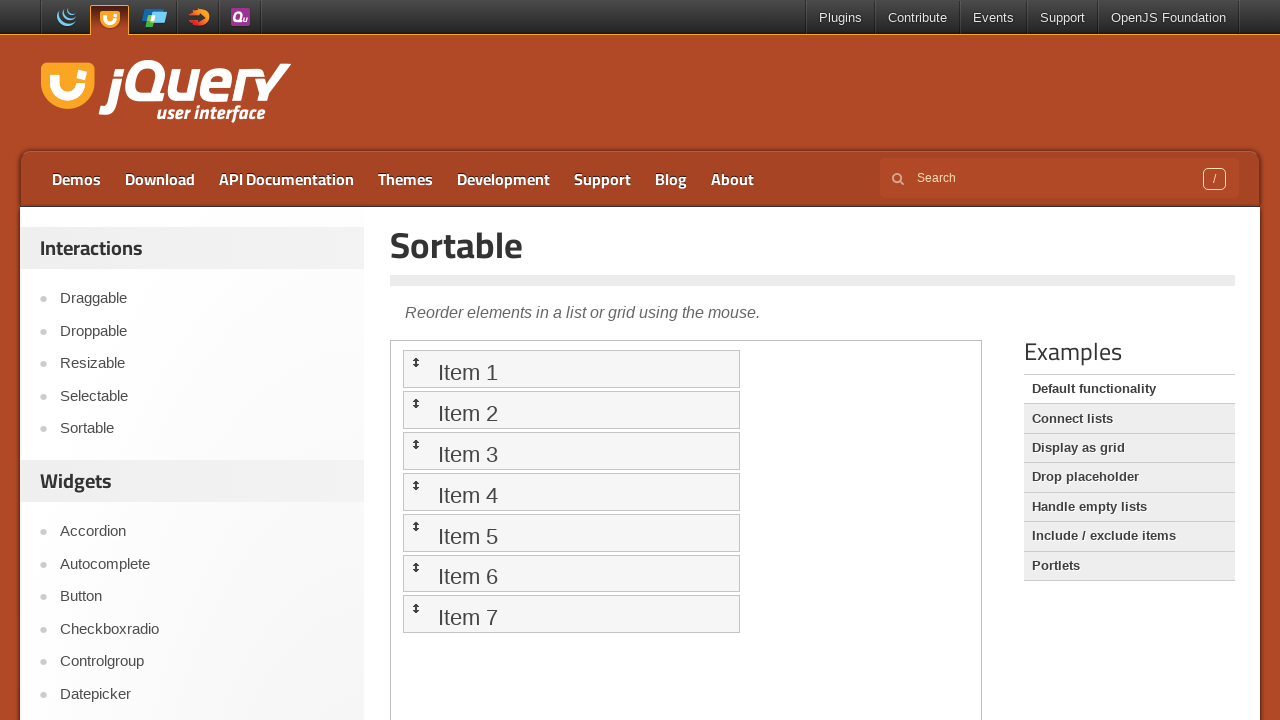

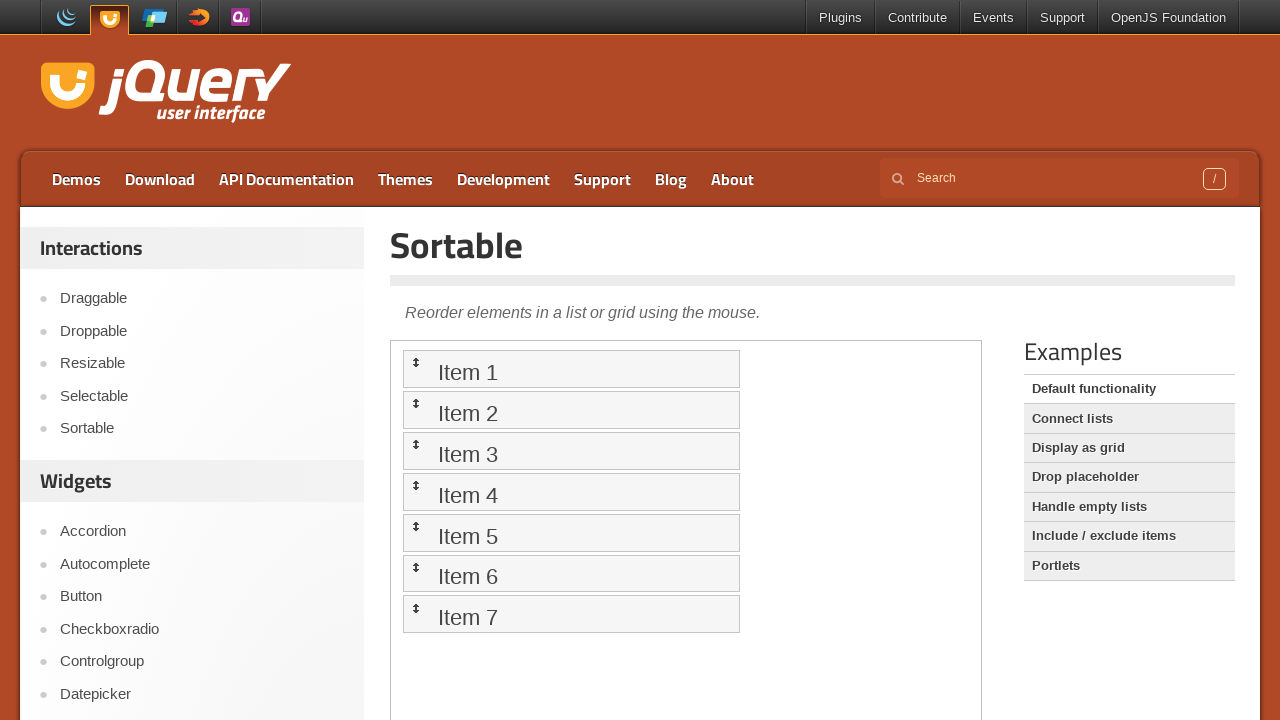